Tests that clicking the Tutorials navigation button opens the Tutorials dropdown menu

Starting URL: https://www.w3schools.com

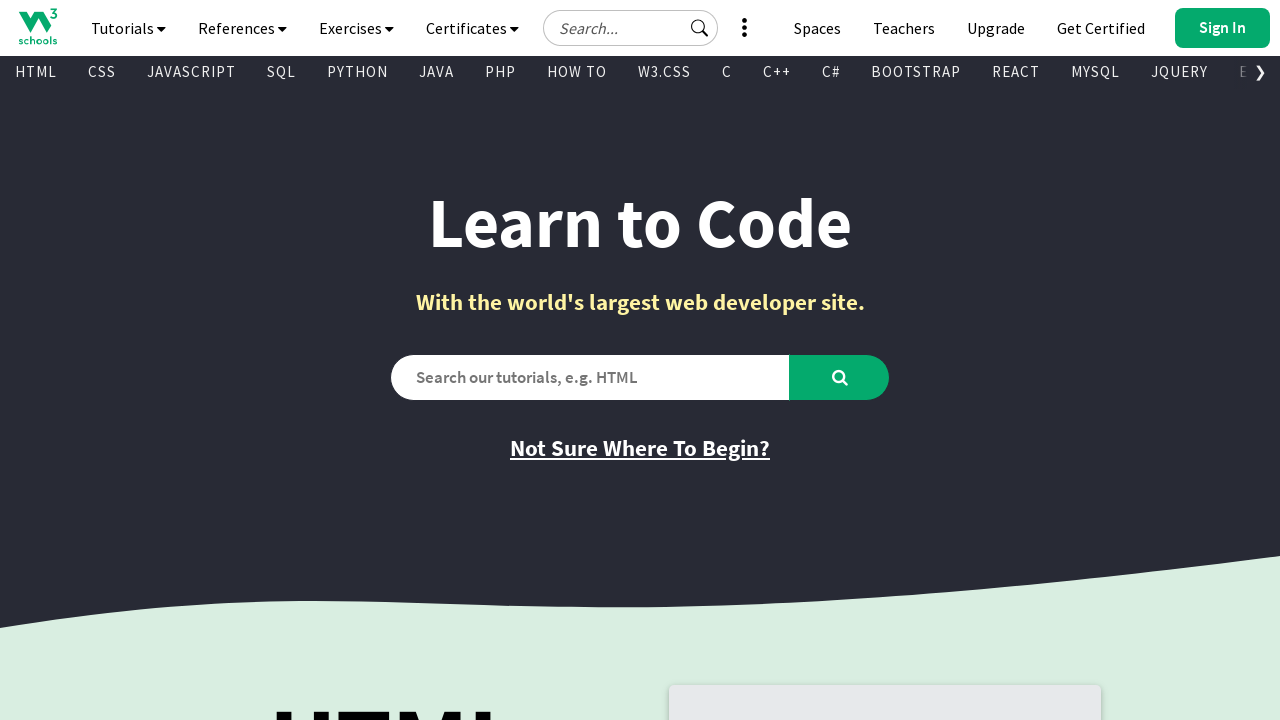

Clicked on Tutorials navigation button at (128, 28) on text=Tutorials
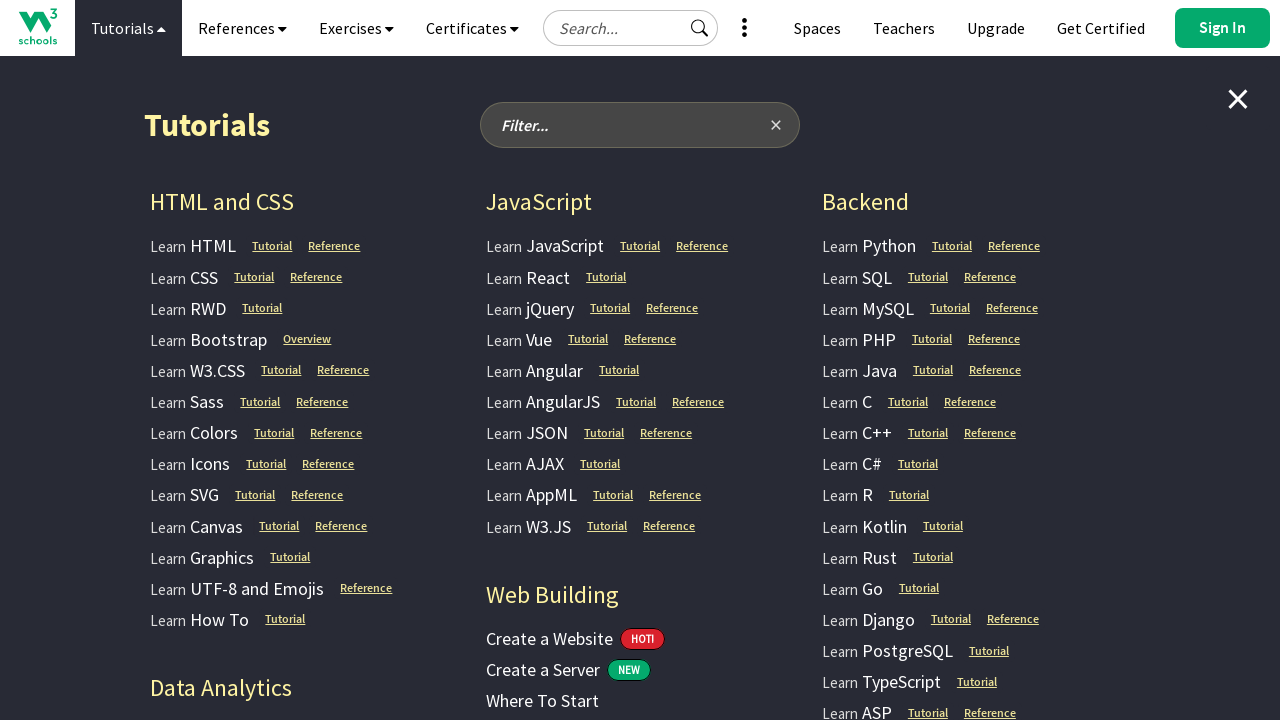

Tutorials dropdown menu items became visible
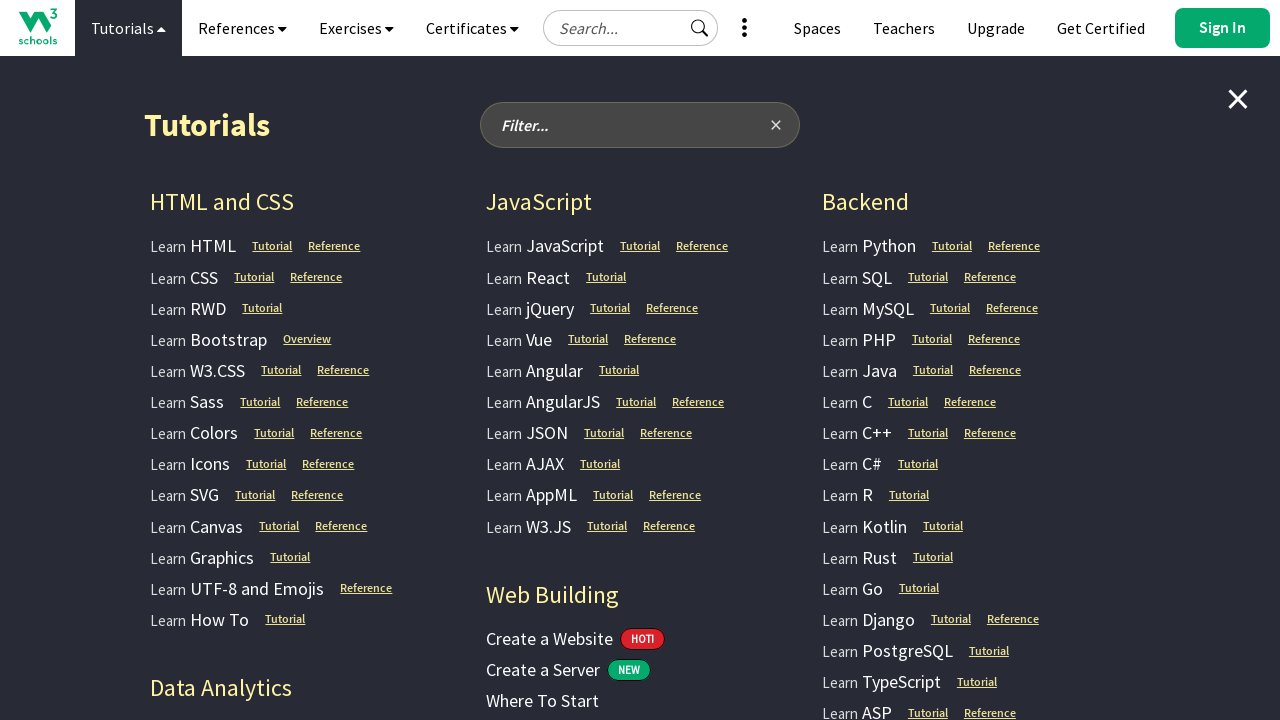

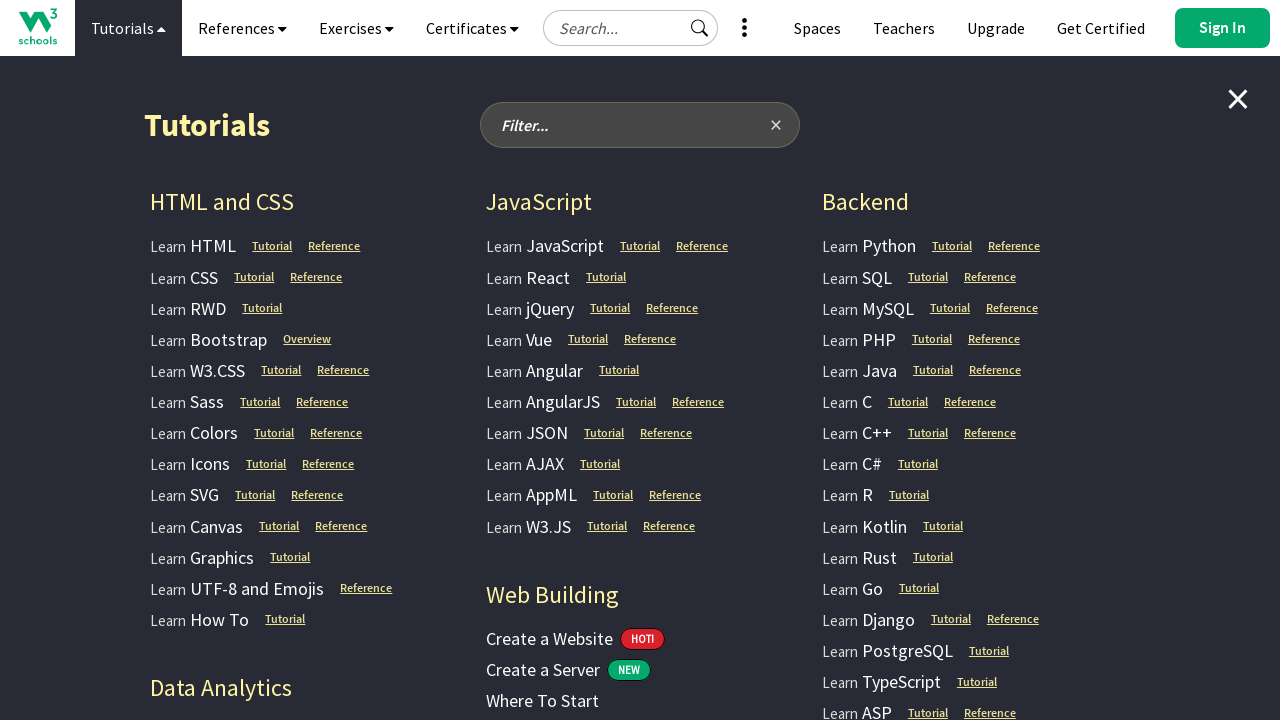